Tests table sorting functionality by clicking the Due column header and verifying the column values are sorted in ascending order using CSS pseudo-class selectors.

Starting URL: http://the-internet.herokuapp.com/tables

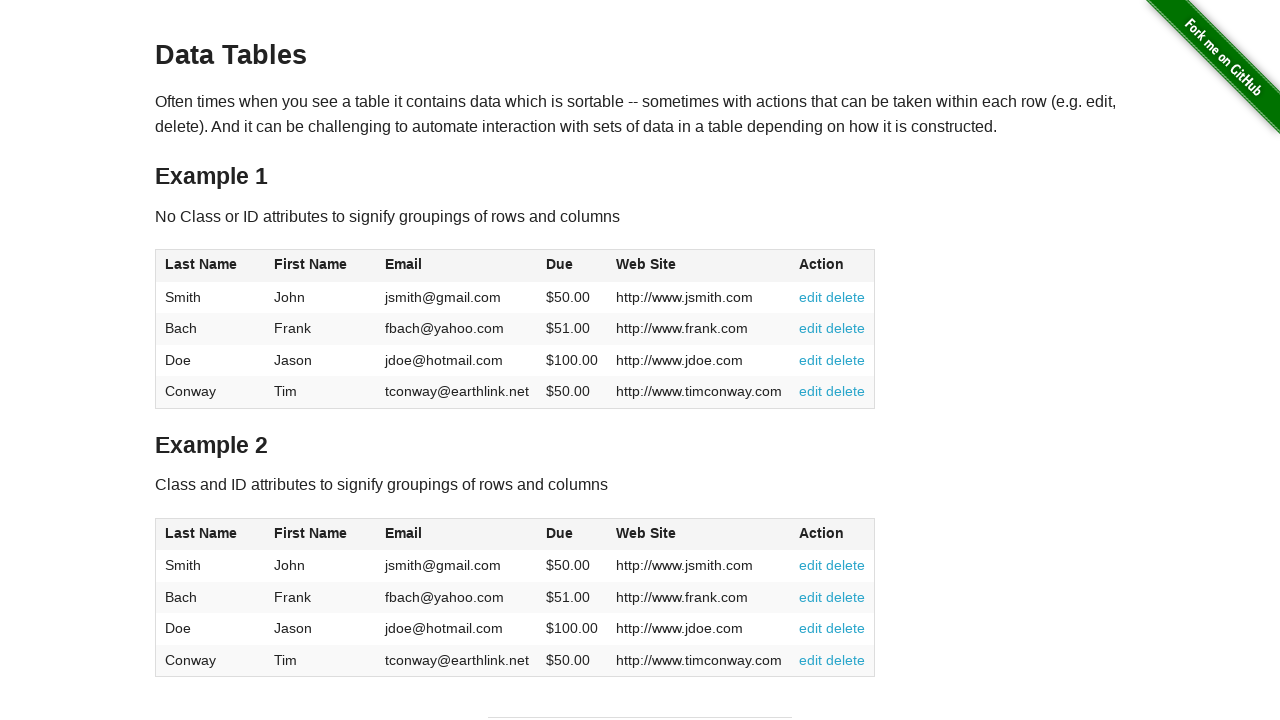

Clicked Due column header (4th column) to sort ascending at (572, 266) on #table1 thead tr th:nth-of-type(4)
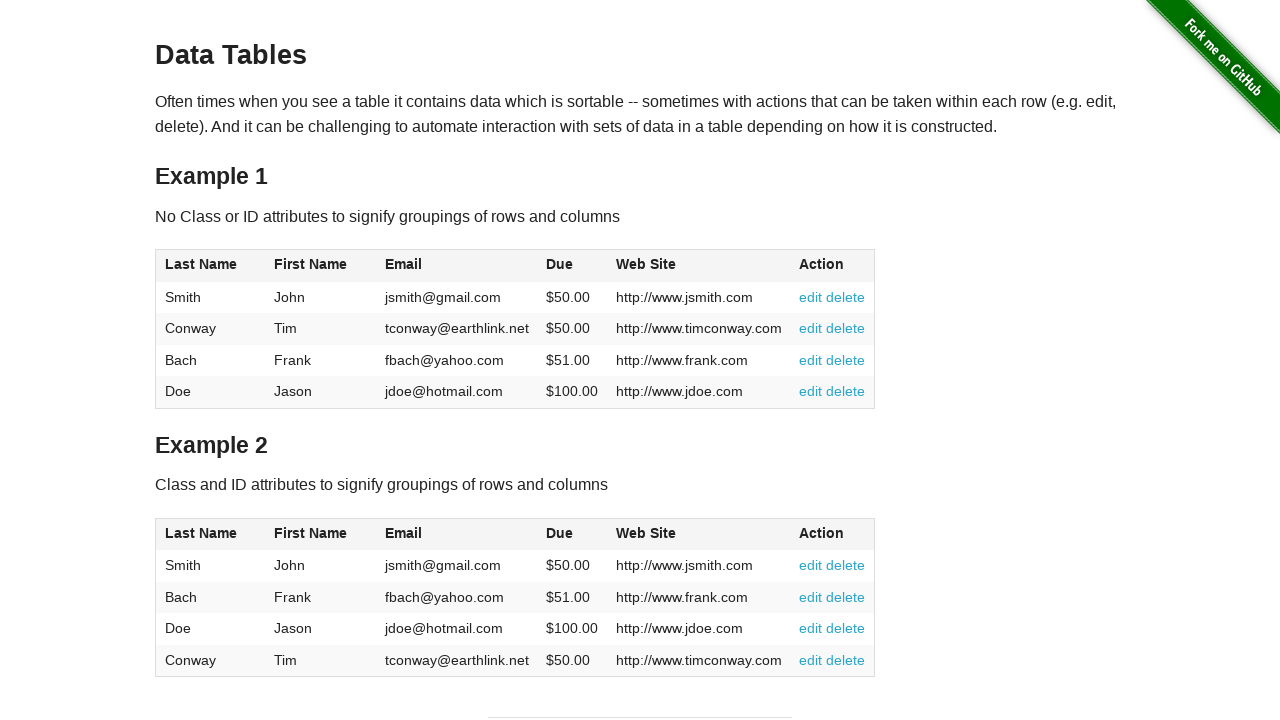

Due column cells loaded and verified to be present
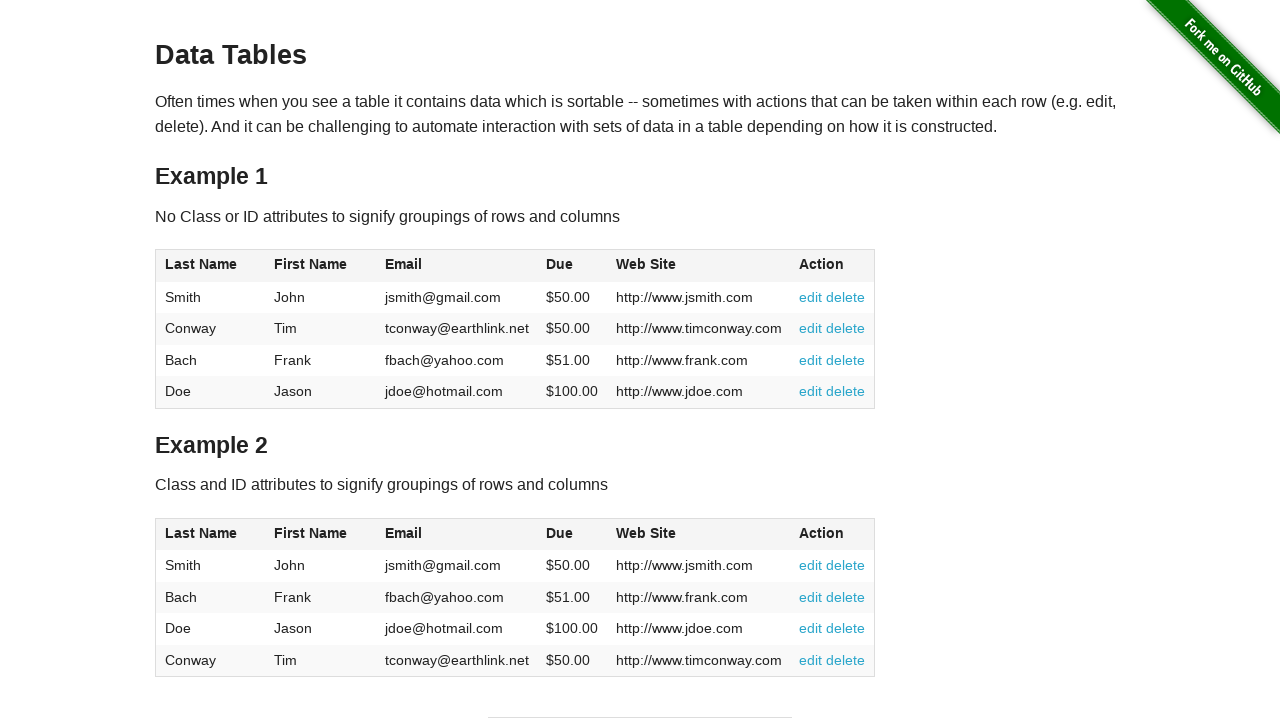

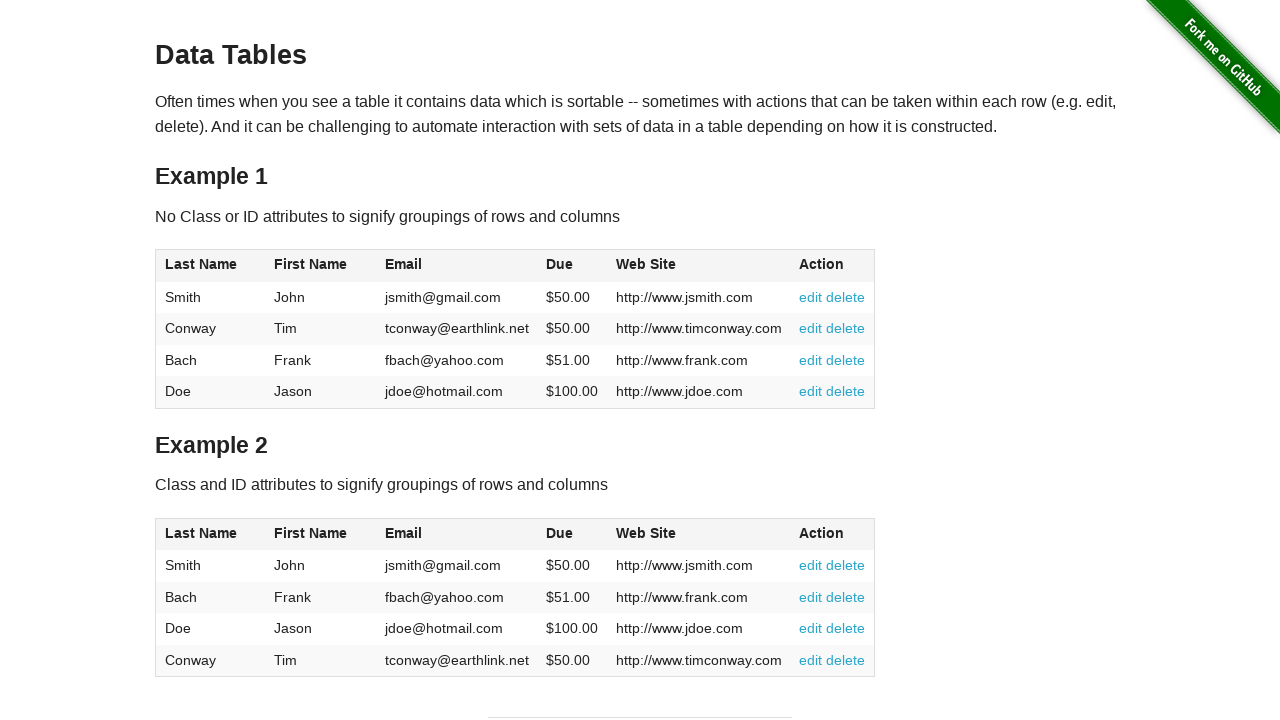